Tests dropdown functionality on a practice page by locating the dropdown element and selecting an option from it

Starting URL: http://www.qaclickacademy.com/practice.php

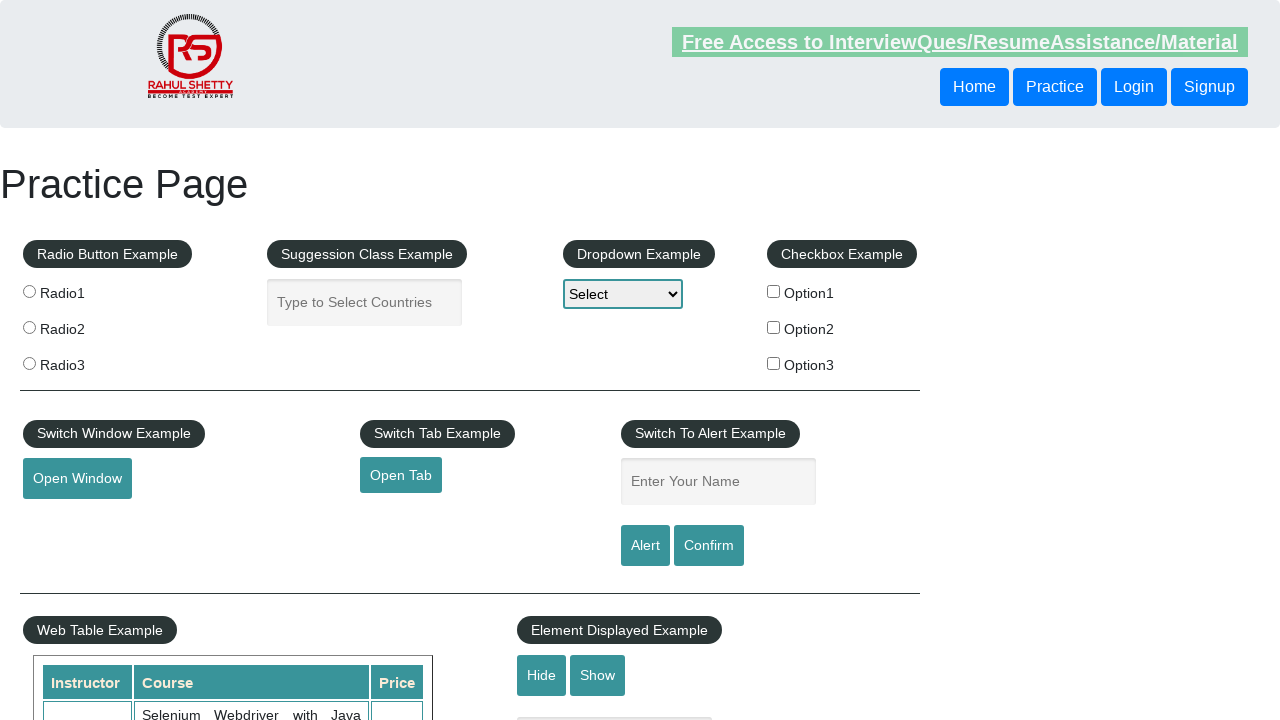

Dropdown element is visible
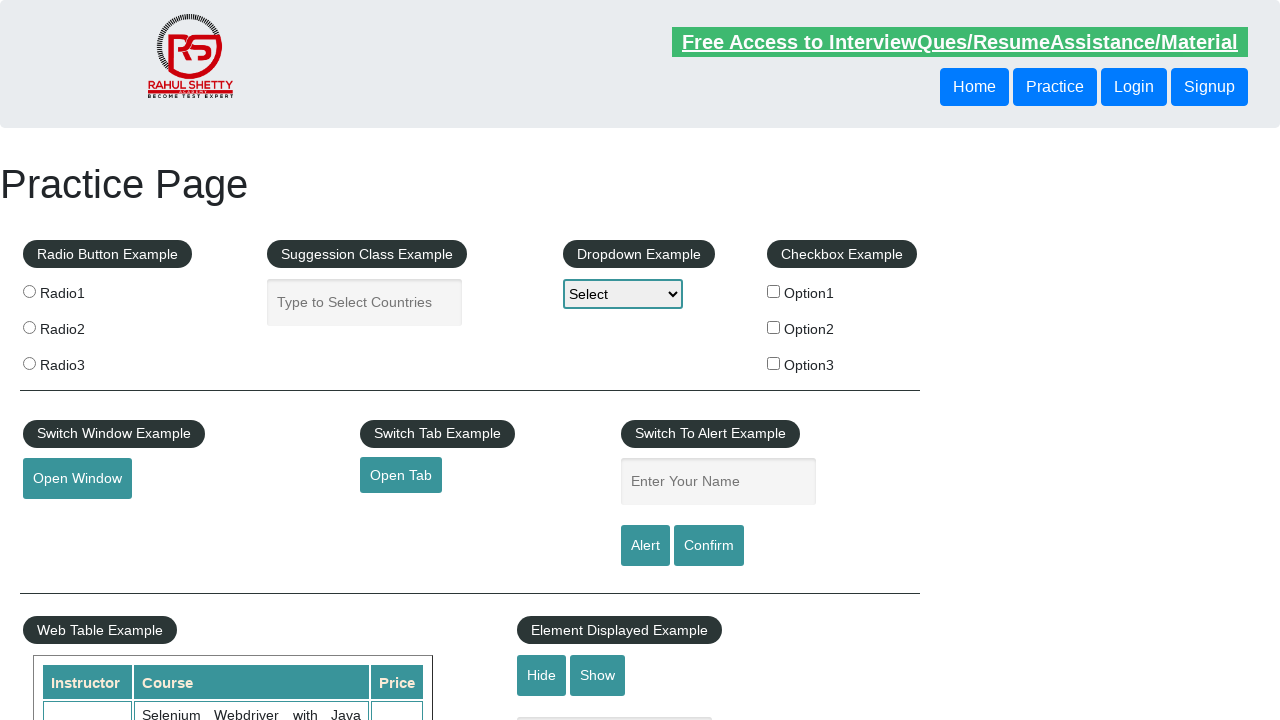

Selected 'option2' from the dropdown on #dropdown-class-example
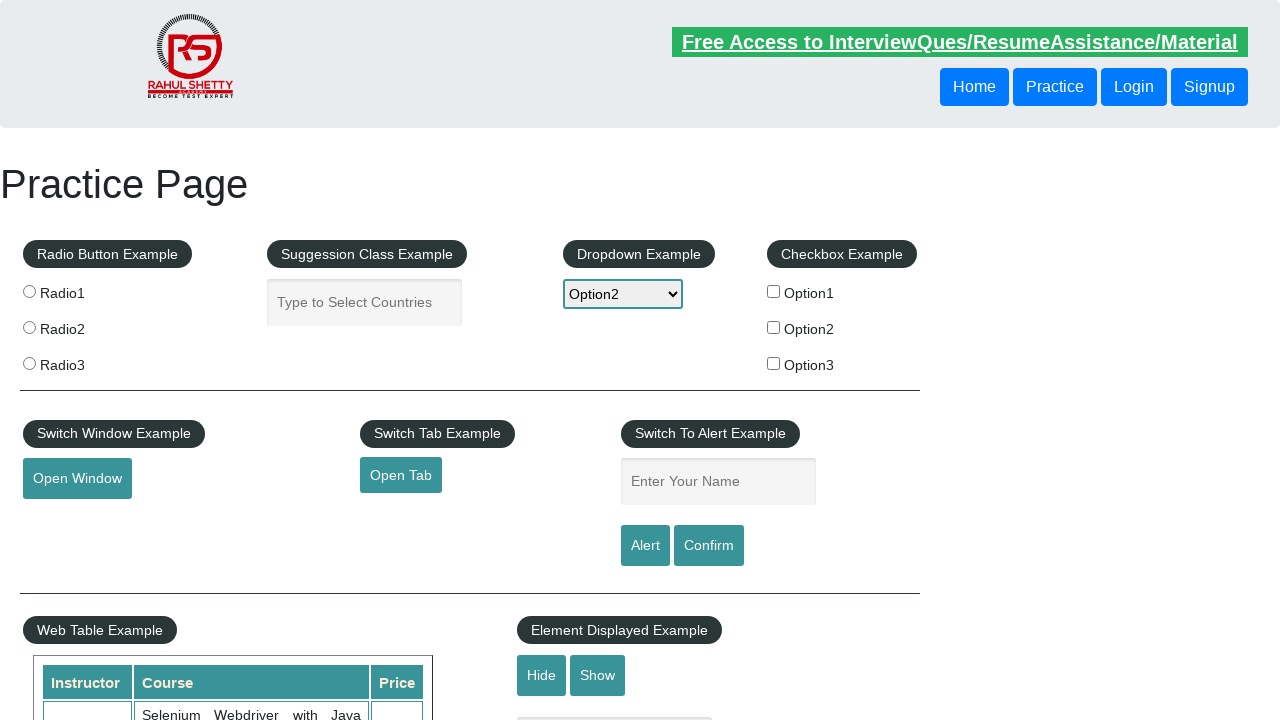

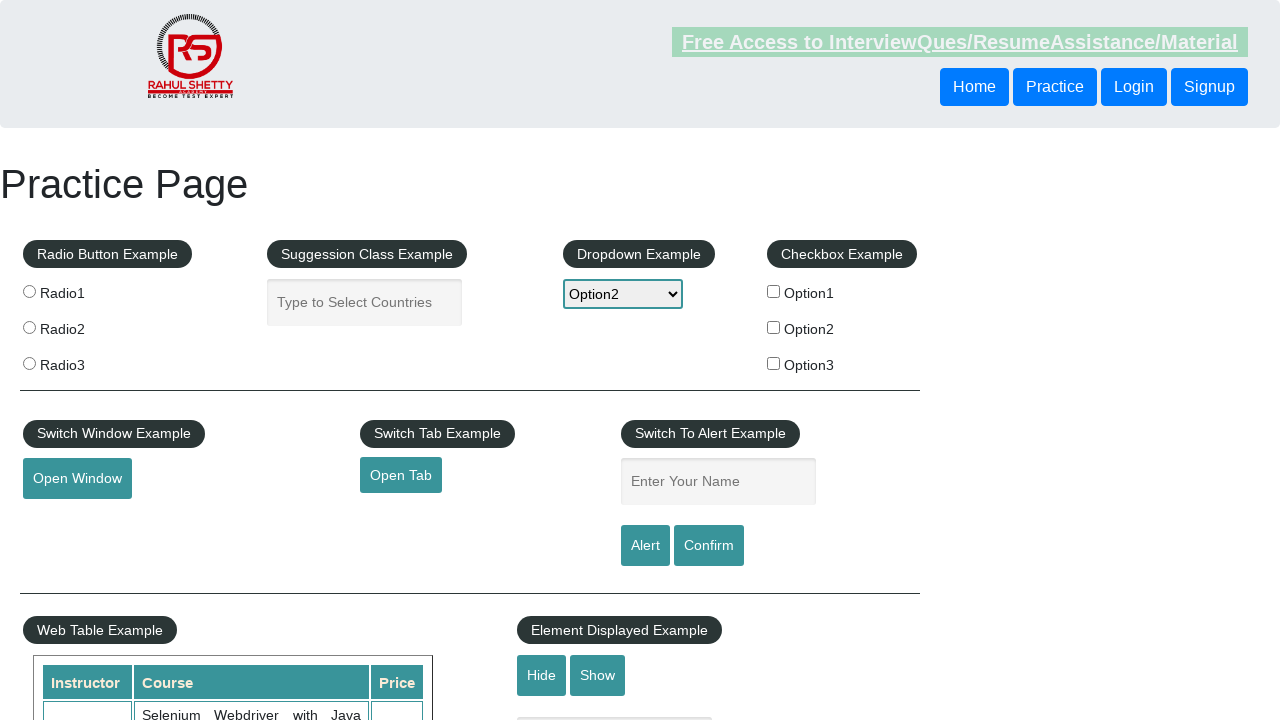